Navigates to Rahul Shetty Academy website and verifies the page loads by checking the current URL and page title are accessible.

Starting URL: https://rahulshettyacademy.com/

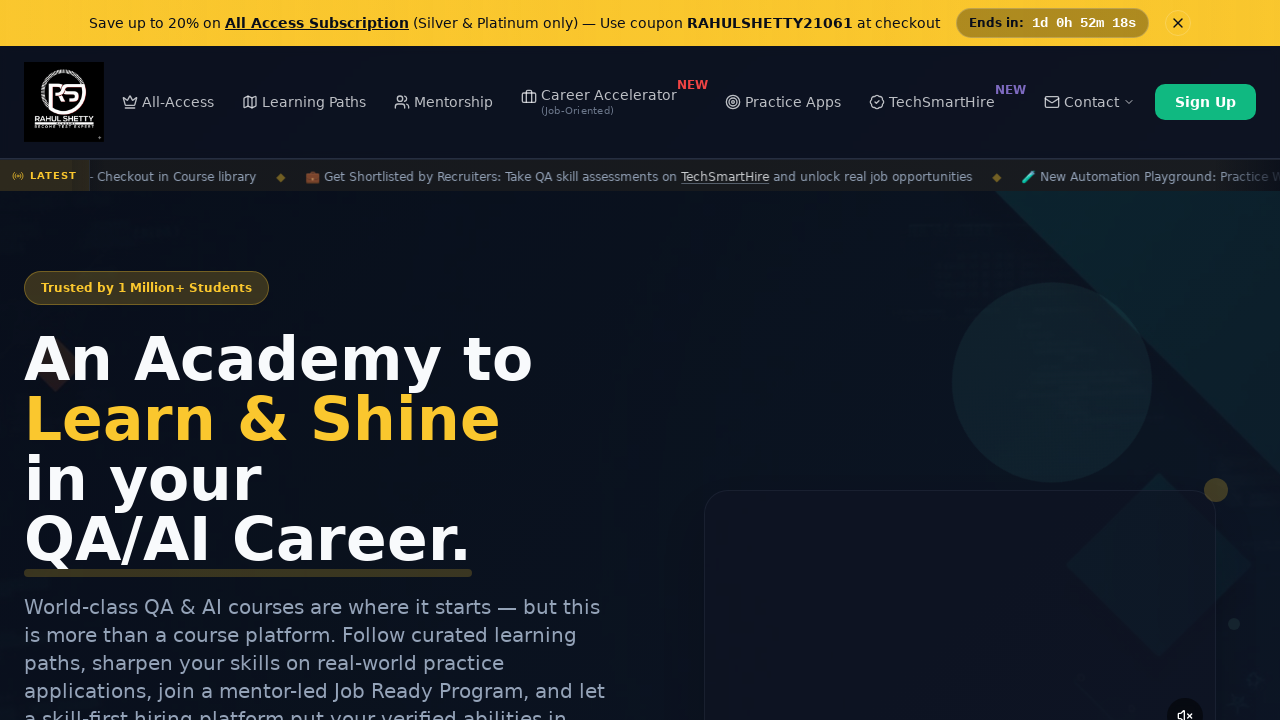

Waited for page to reach domcontentloaded state
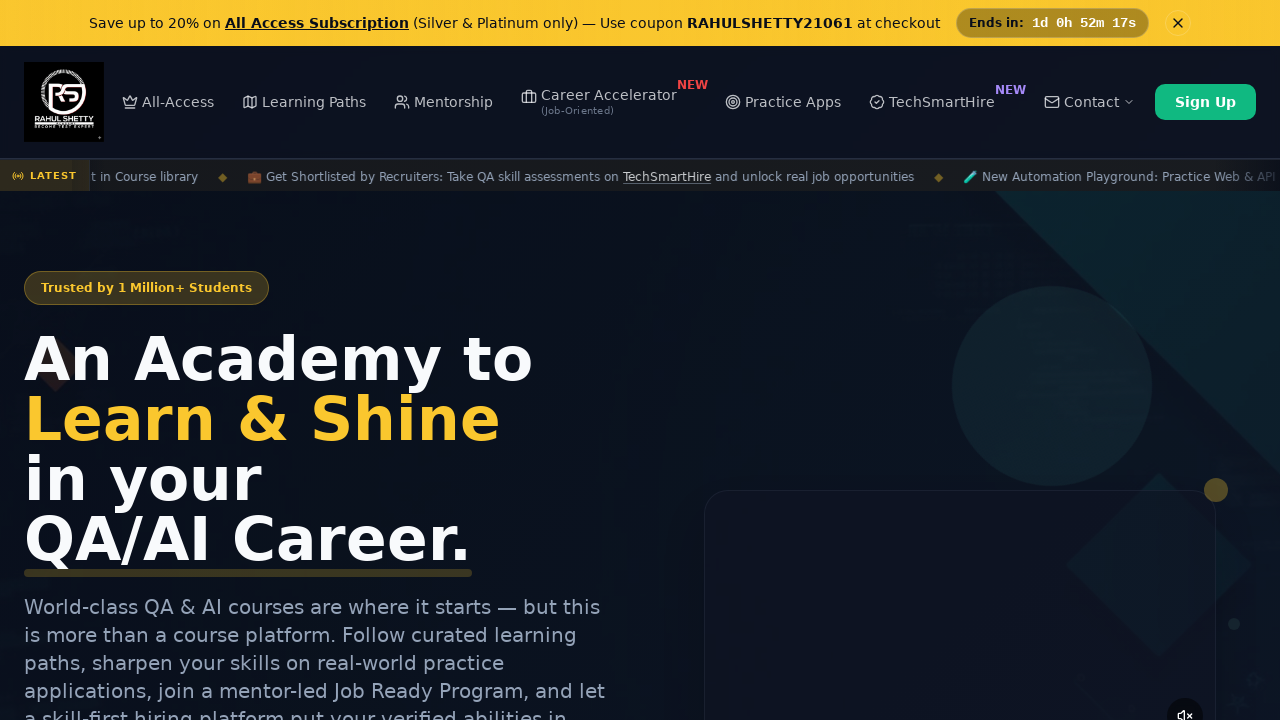

Retrieved current URL
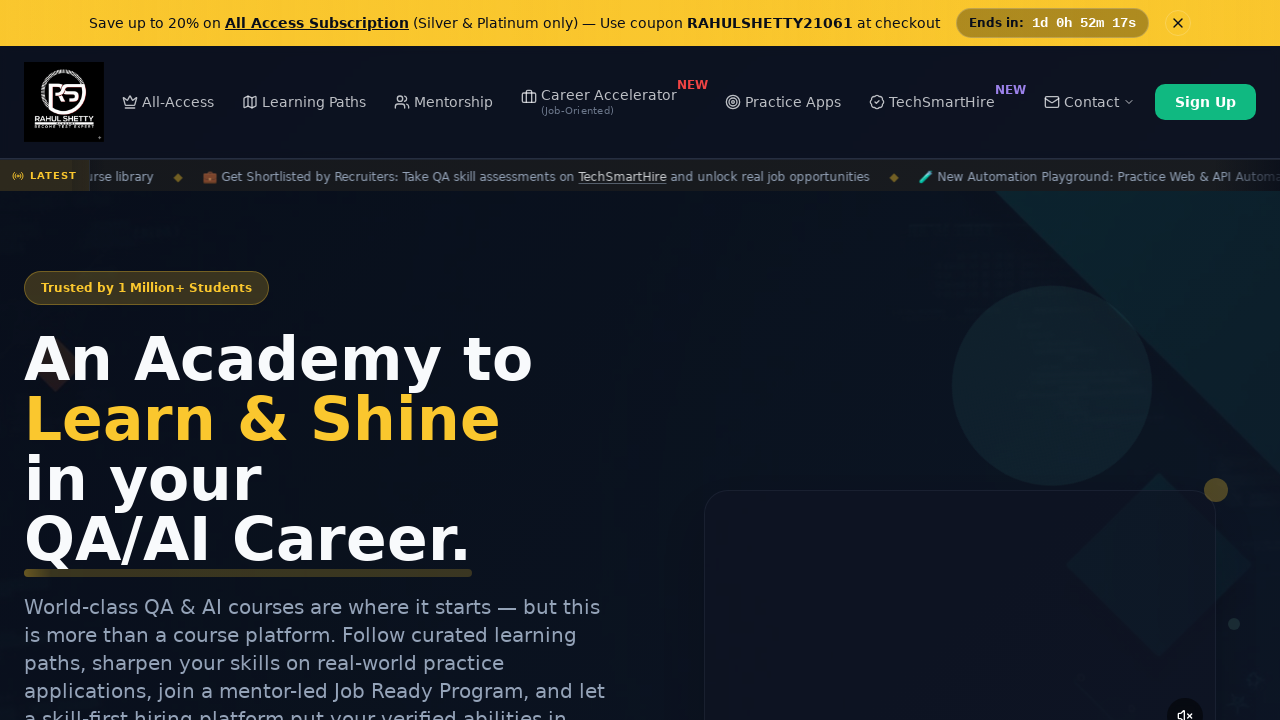

Retrieved page title
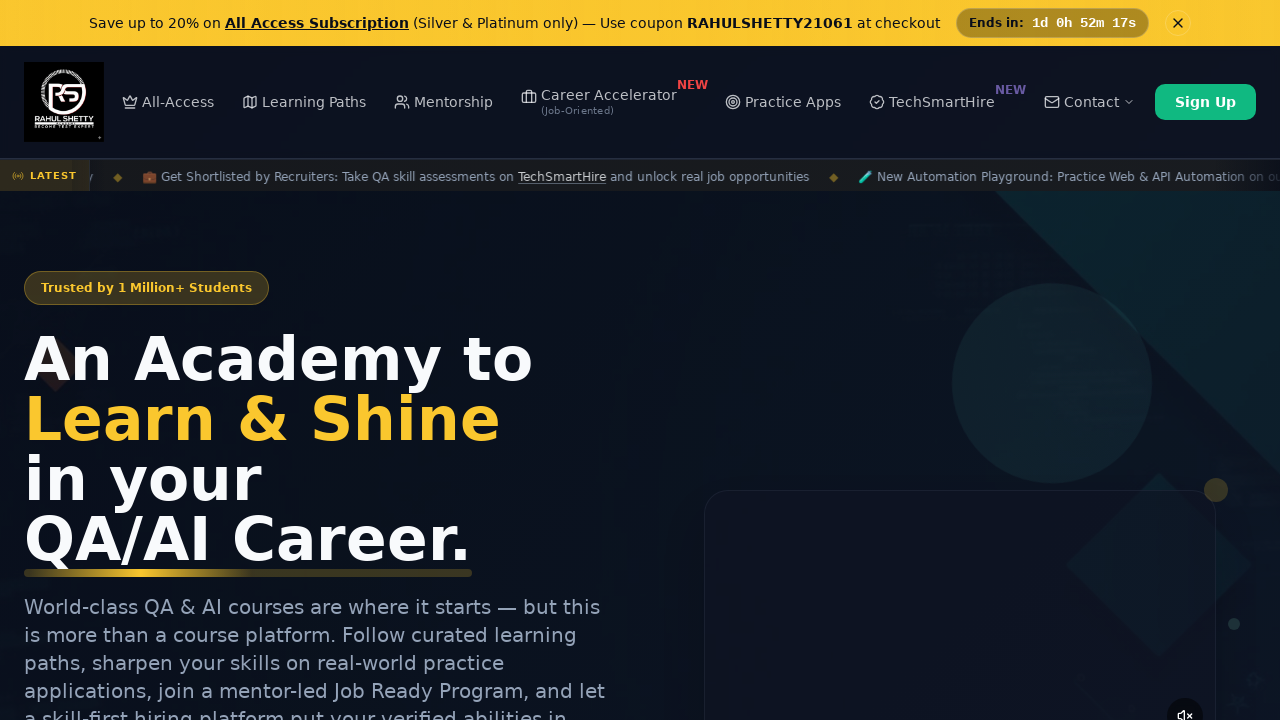

Verified URL contains 'rahulshettyacademy'
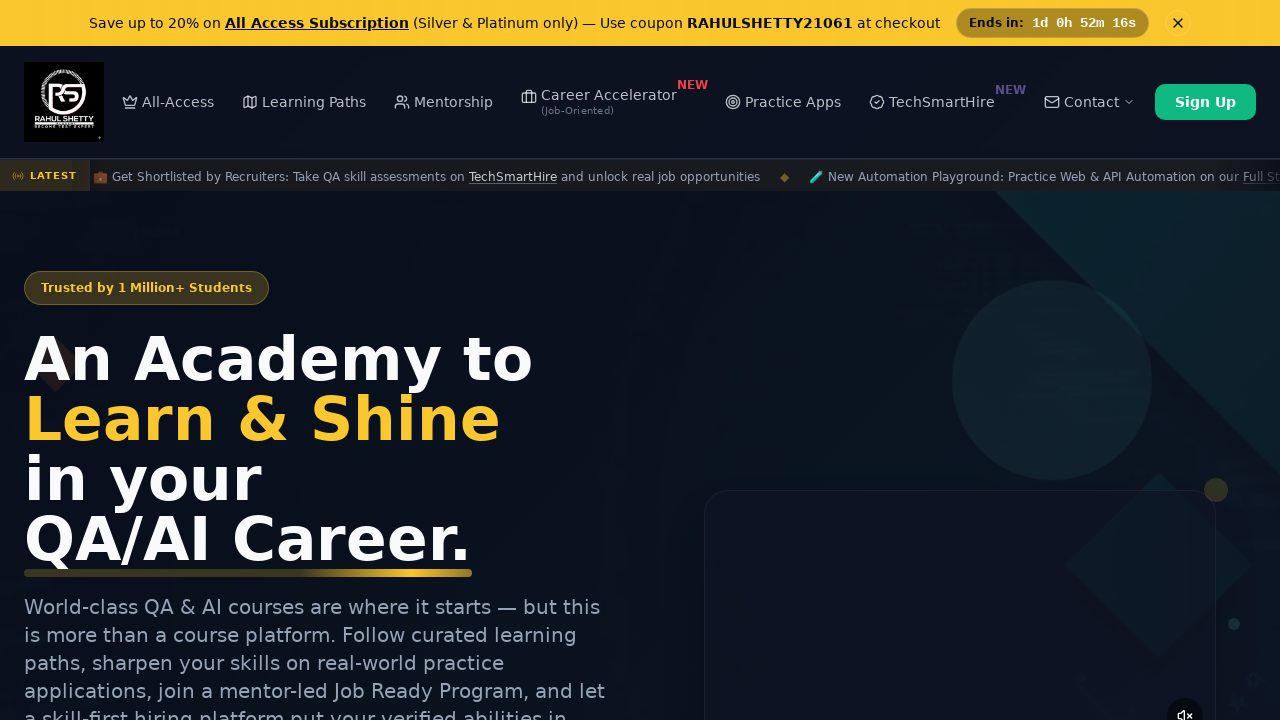

Verified page title is not empty
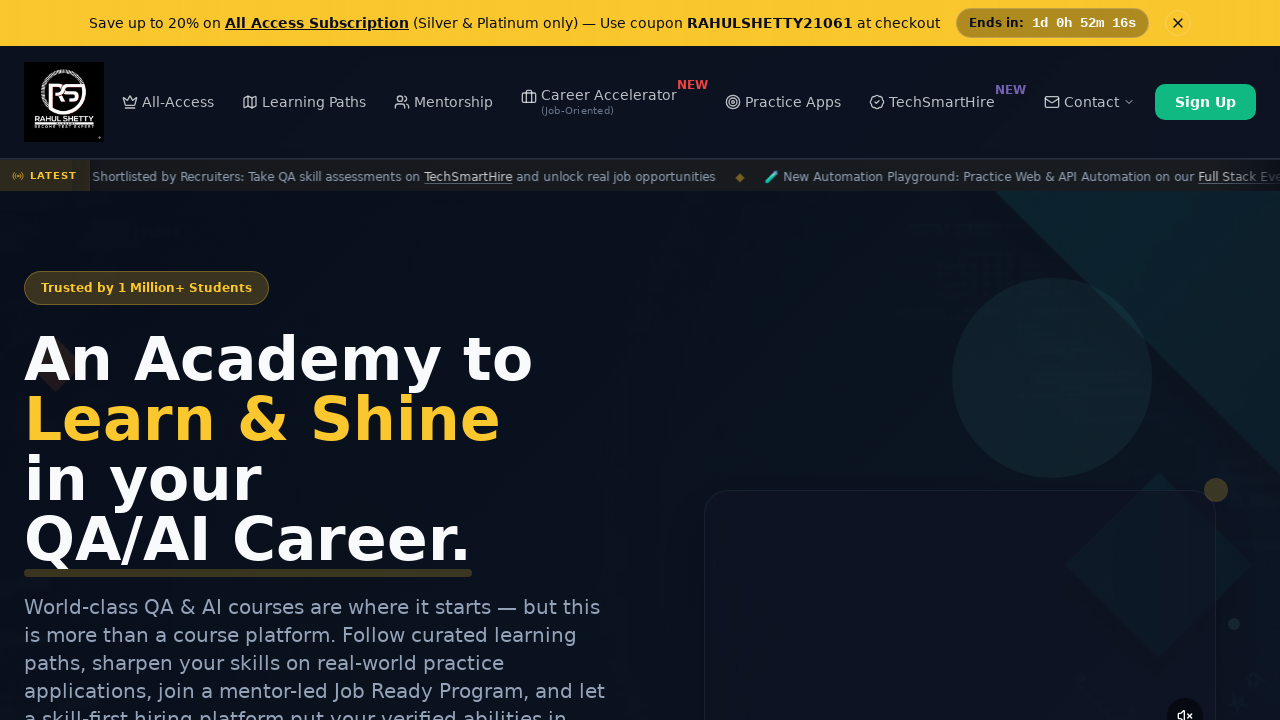

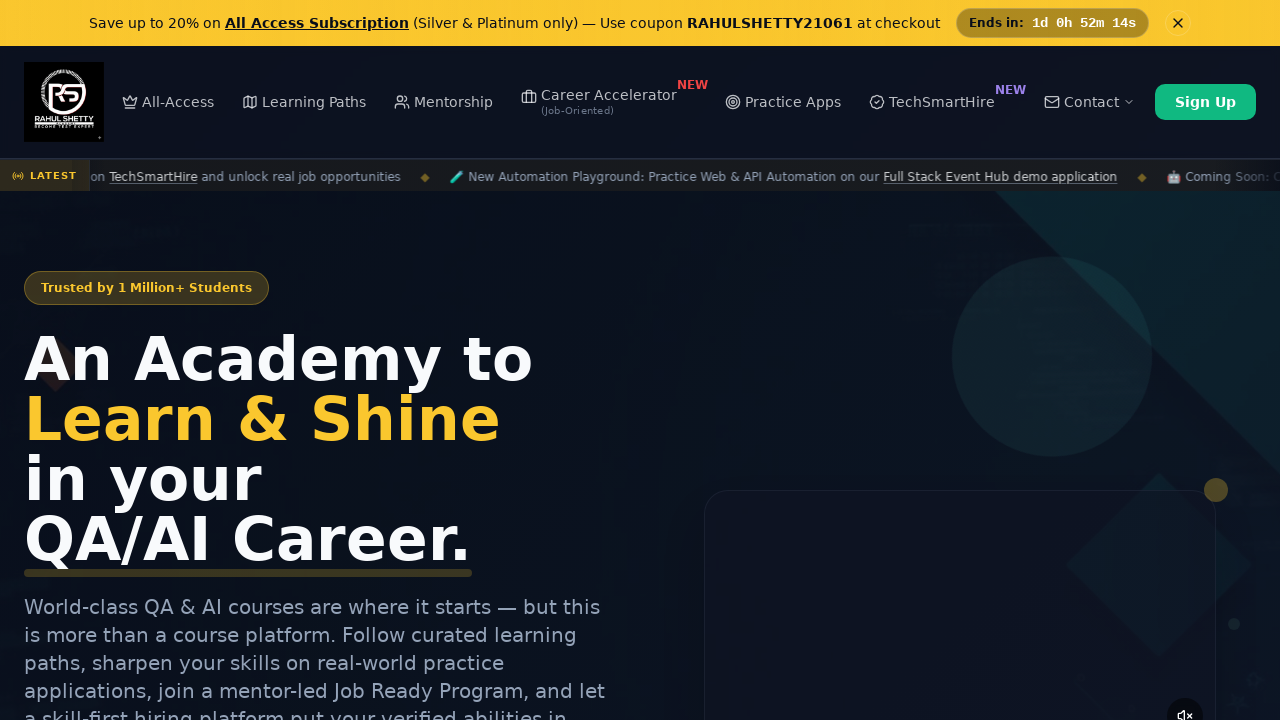